Tests the Greet-A-Cat page to verify greeting message is displayed

Starting URL: https://cs1632.appspot.com//

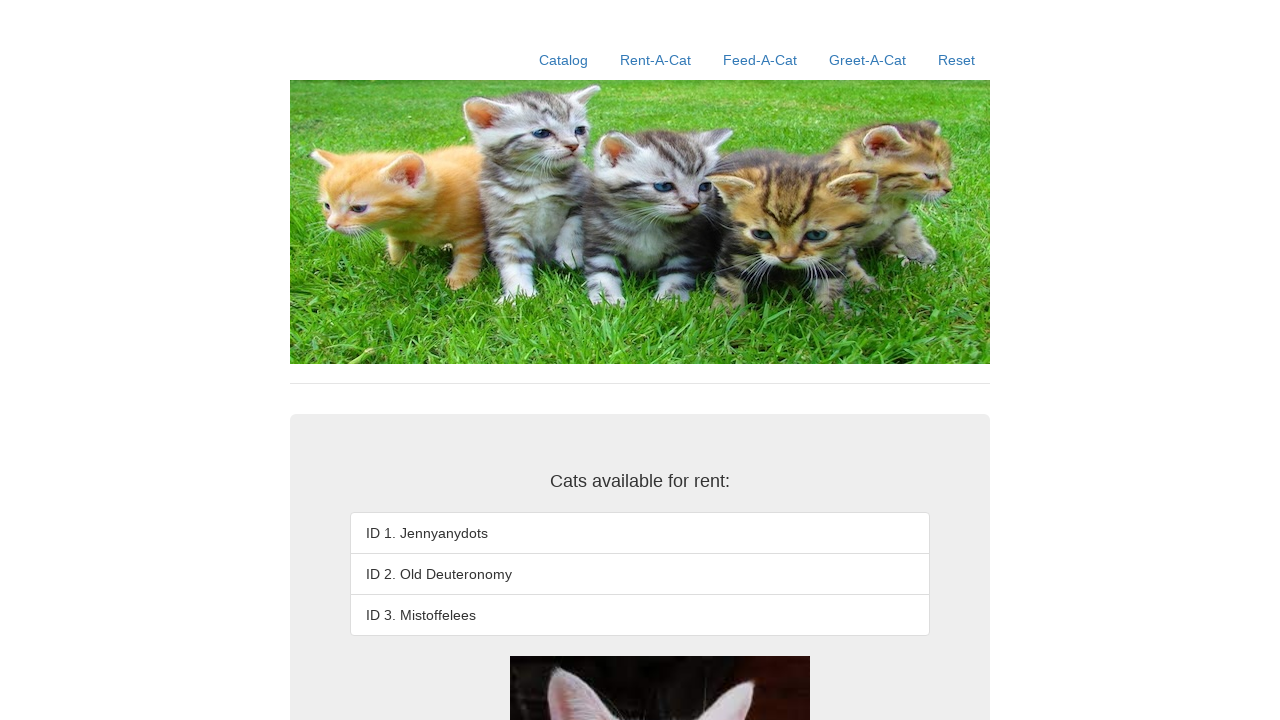

Set cookie values for tracking
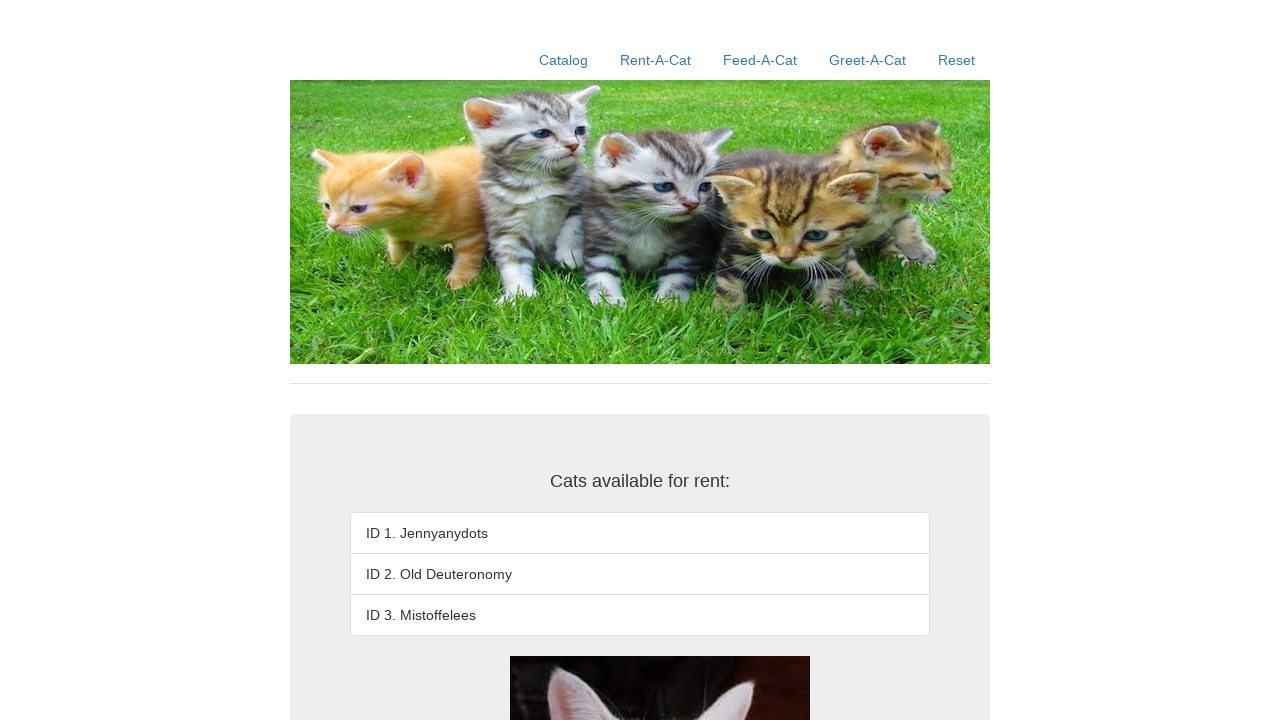

Clicked on Greet-A-Cat link at (868, 60) on xpath=//a[contains(text(),'Greet-A-Cat')]
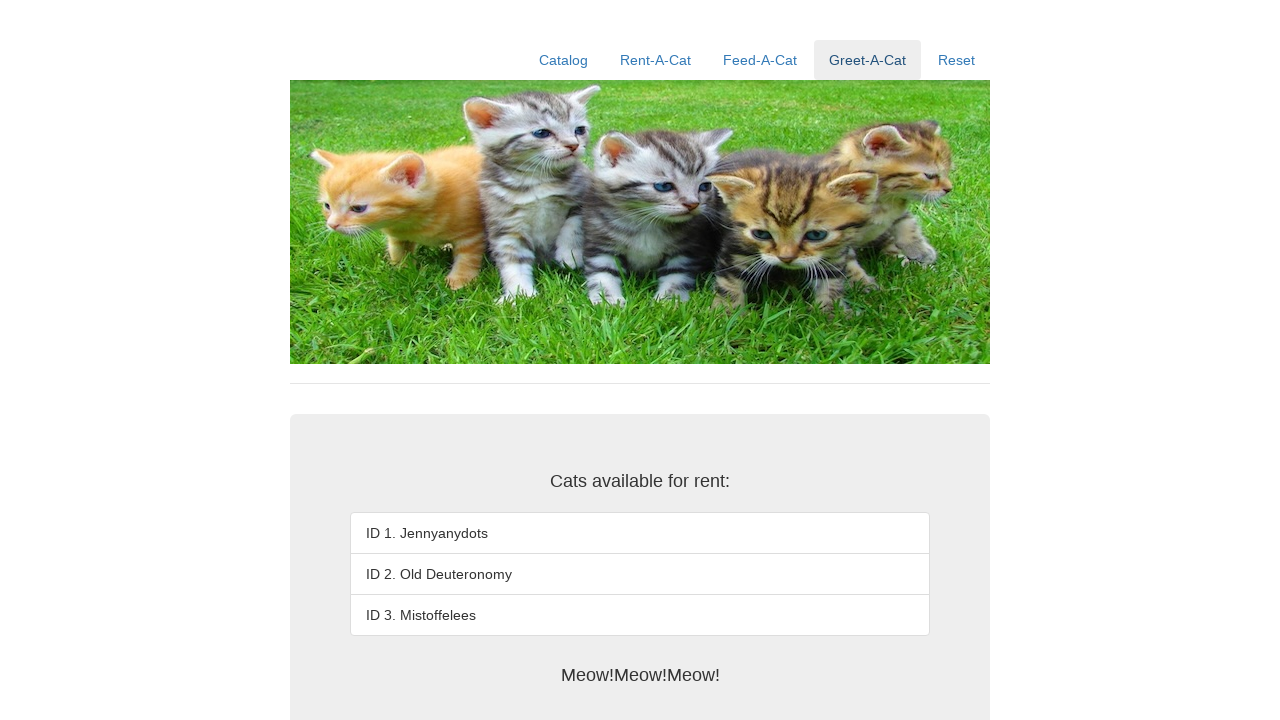

Verified greeting message displays 'Meow!Meow!Meow!'
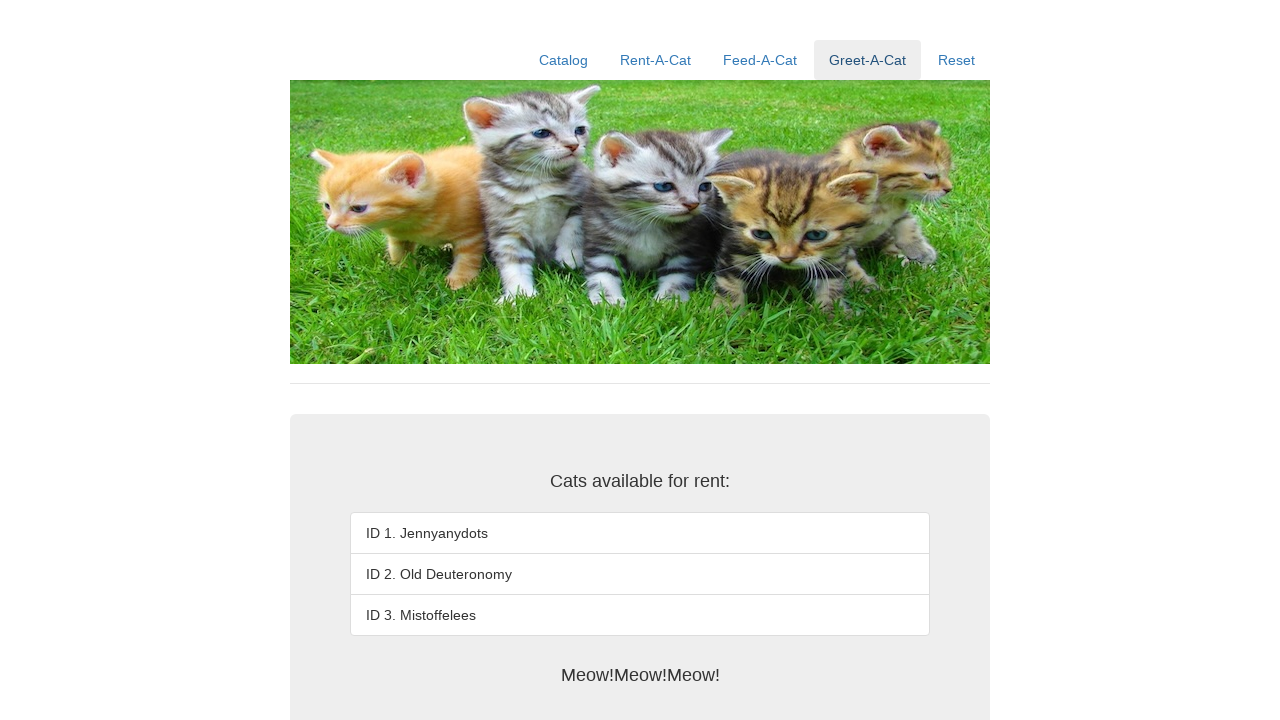

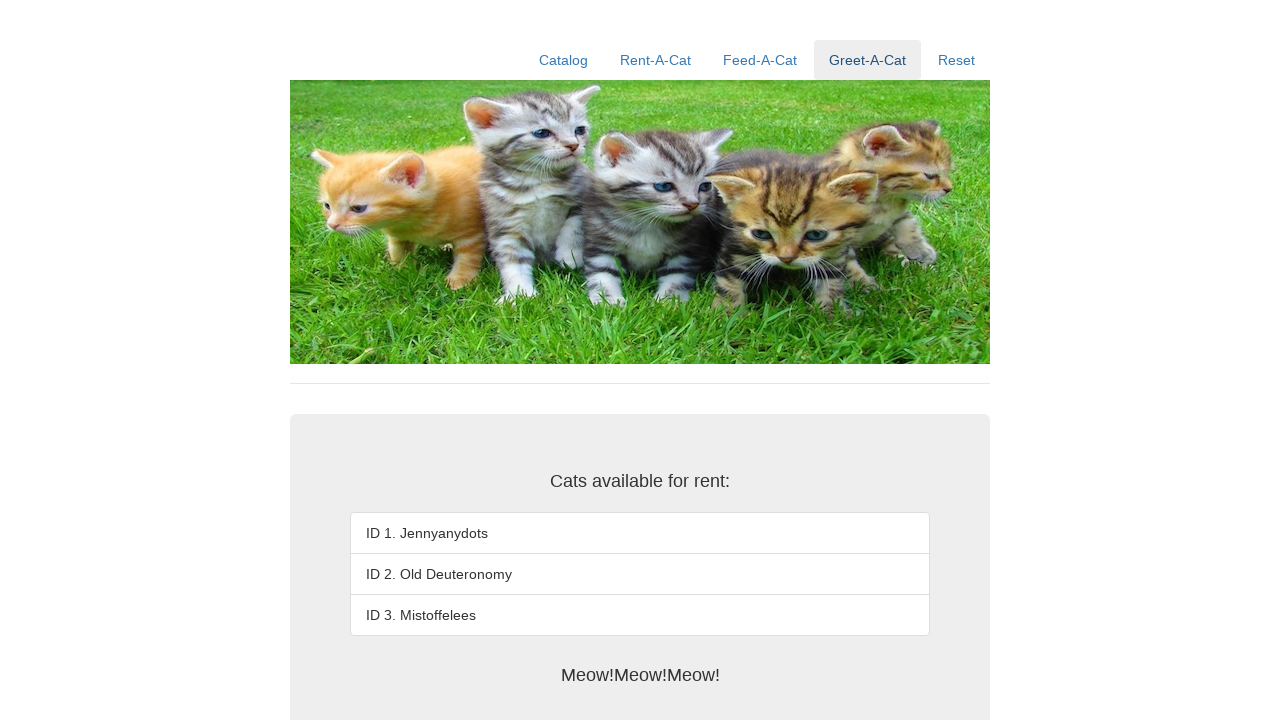